Tests confirm dialog by navigating to alerts section, triggering confirm alert, and accepting it

Starting URL: https://www.leafground.com/

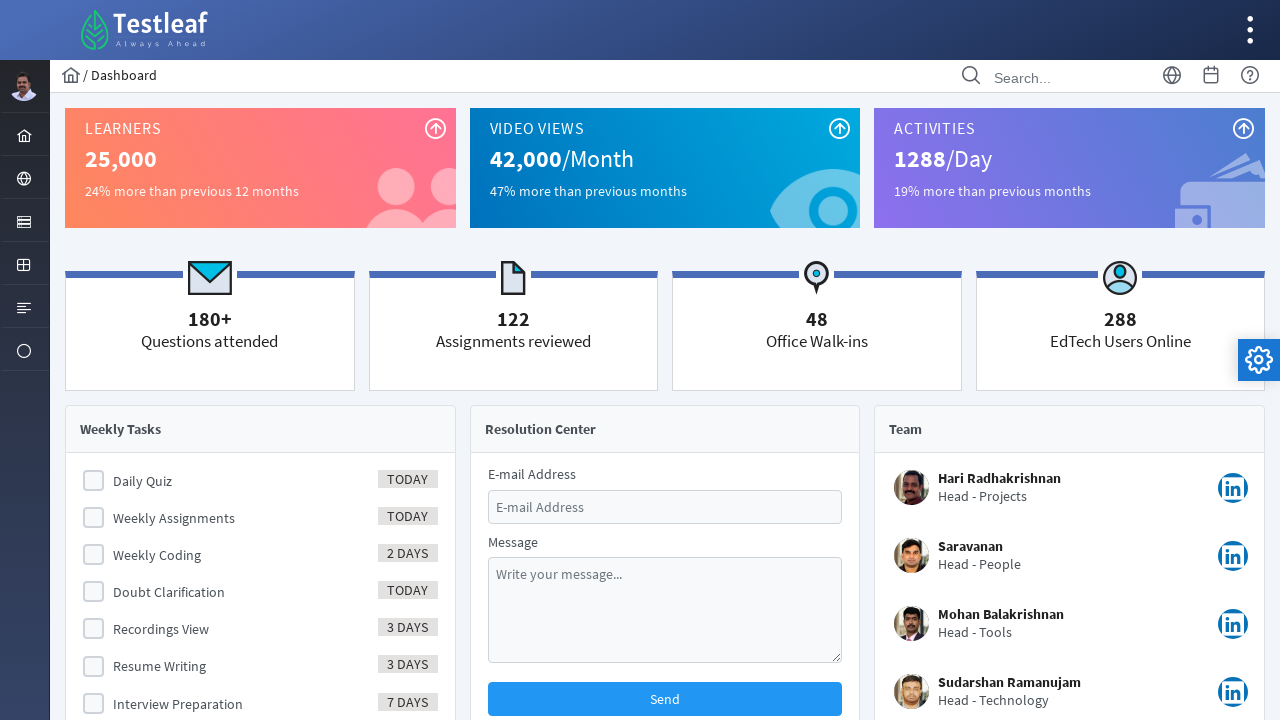

Clicked menu button to navigate to alerts section at (24, 178) on #menuform\:j_idt39
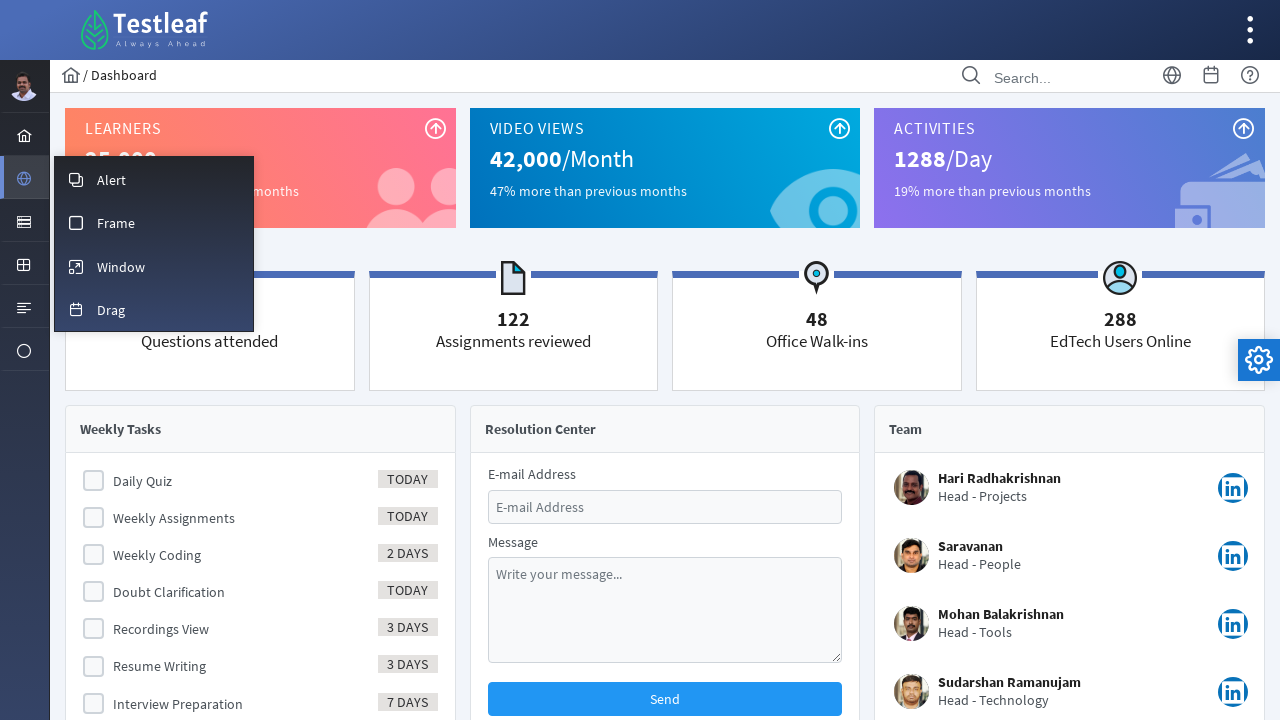

Clicked overlay menu to expand alerts options at (154, 179) on #menuform\:m_overlay
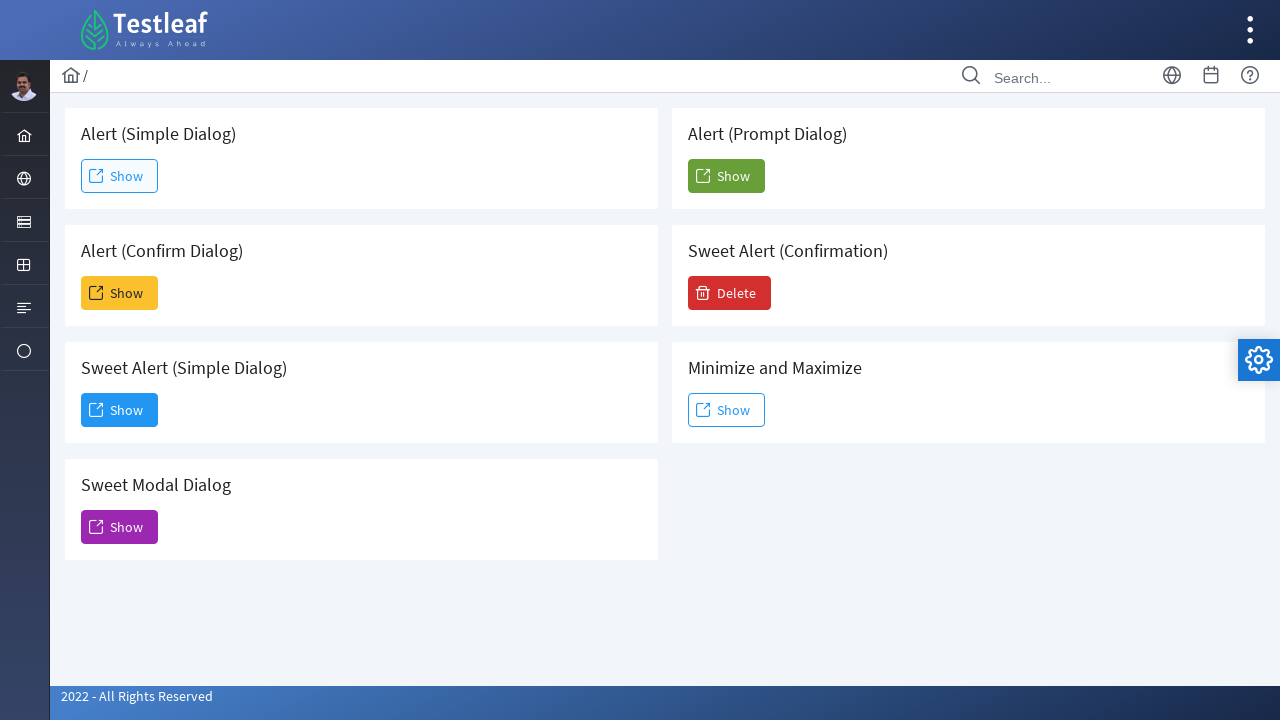

Clicked button to trigger confirm alert dialog at (120, 293) on #j_idt88\:j_idt93
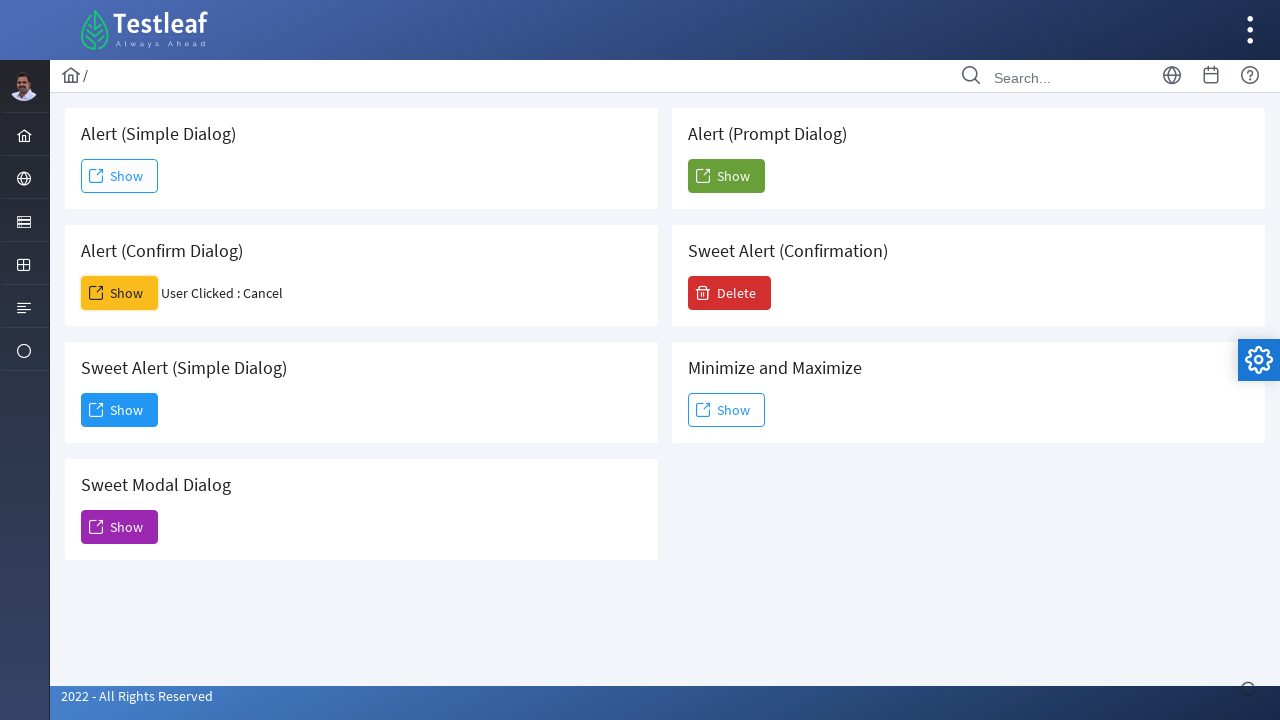

Set up dialog handler to accept confirm dialog
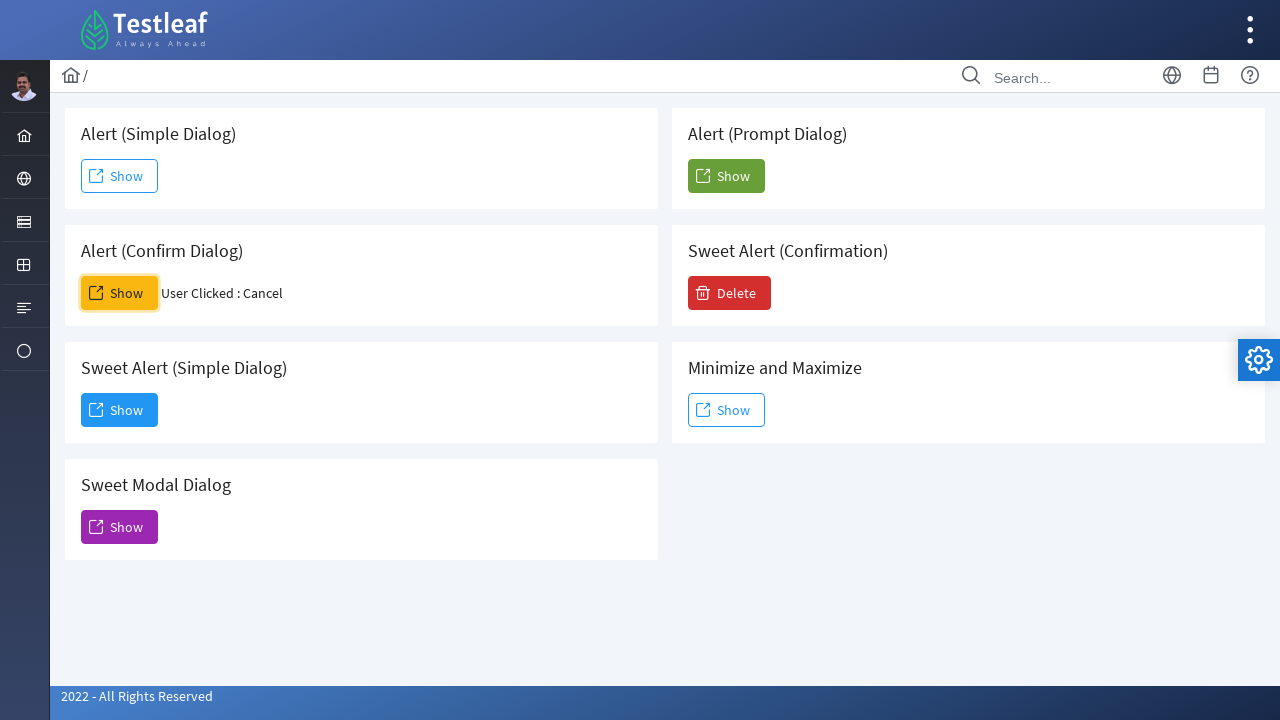

Confirmed that result text is displayed after accepting dialog
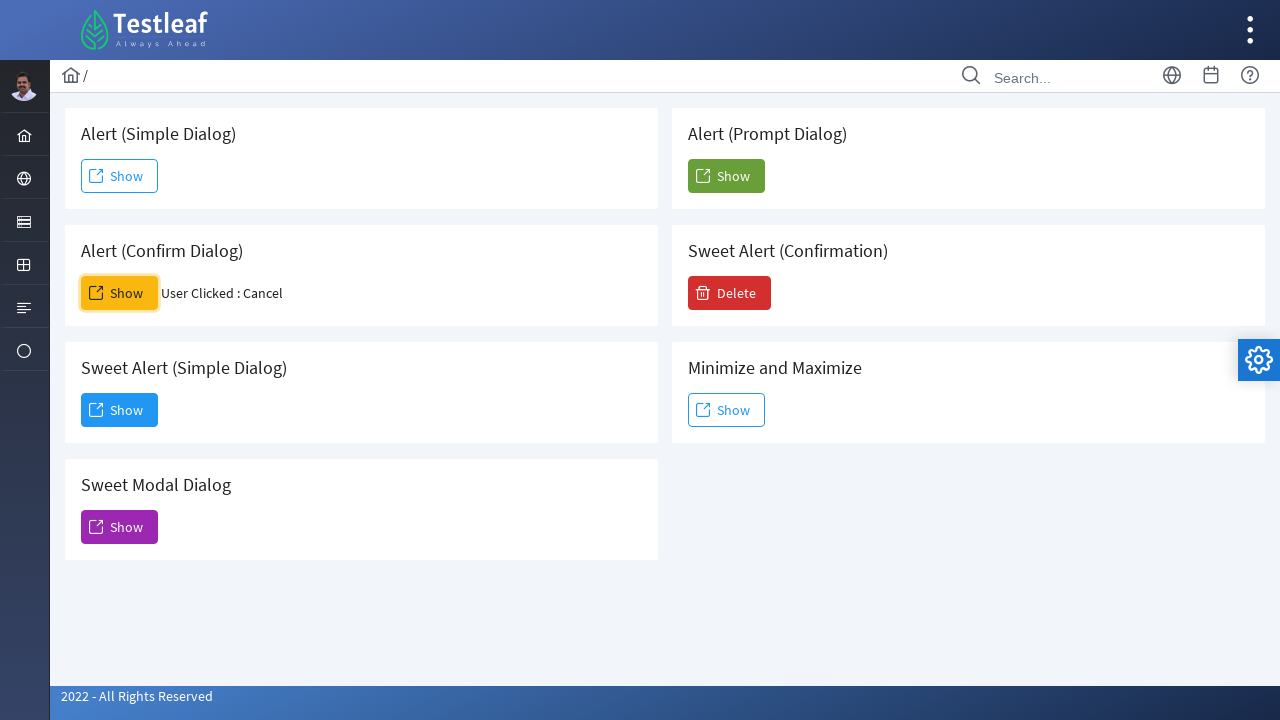

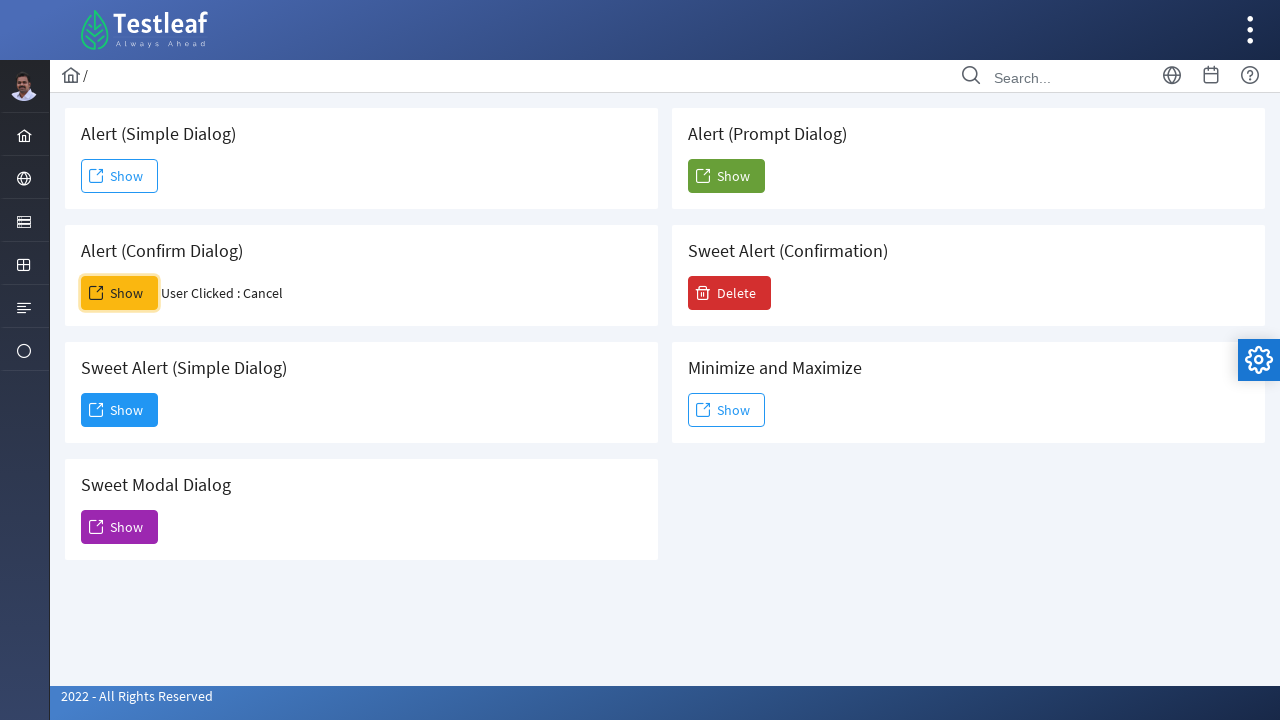